Fills out a Google Form with text inputs and multiple choice selections, then submits the form.

Starting URL: https://docs.google.com/forms/d/e/1FAIpQLSd2KhKOkWDXqK9mDMZy5CUaUcZ3Arcw2HvIG_V3vkaWdrLukw/viewform?usp=sf_link

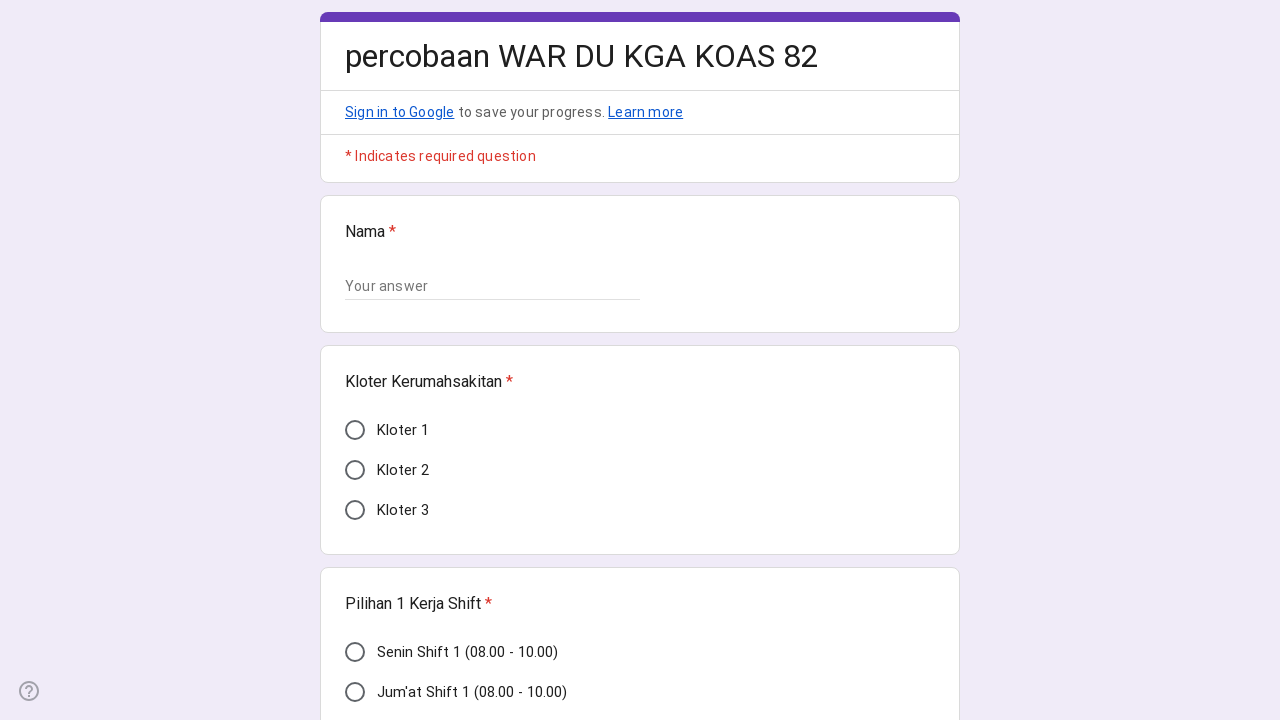

Form loaded successfully
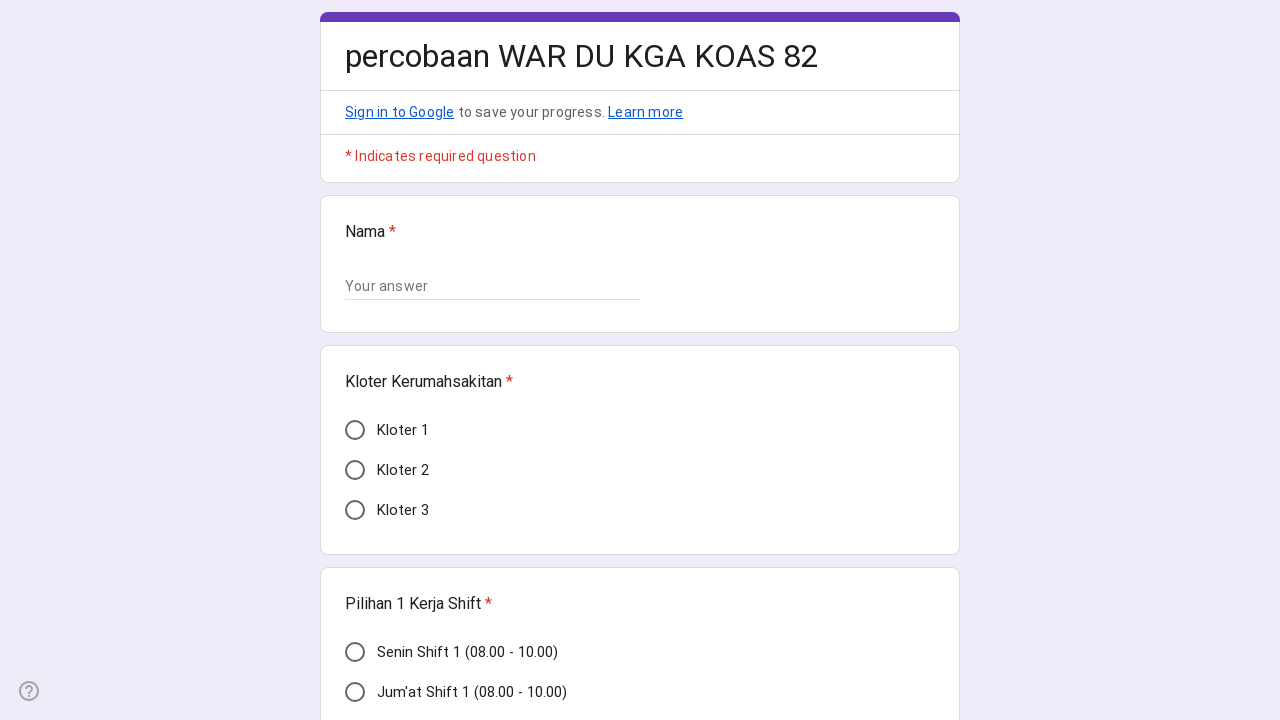

Filled name field with 'Putri Dewi' on input[type="text"]
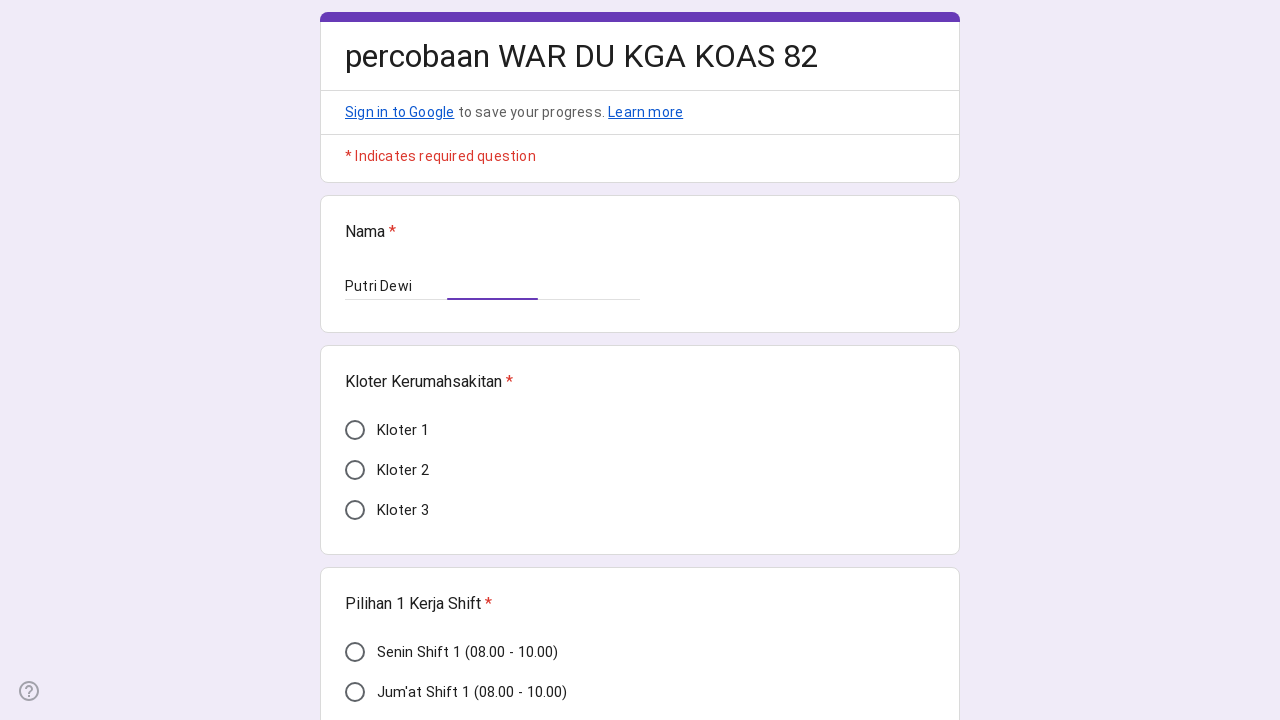

Selected third radio option in second question at (355, 510) on div[role="listitem"] >> nth=1 >> div[role="radio"] >> nth=2
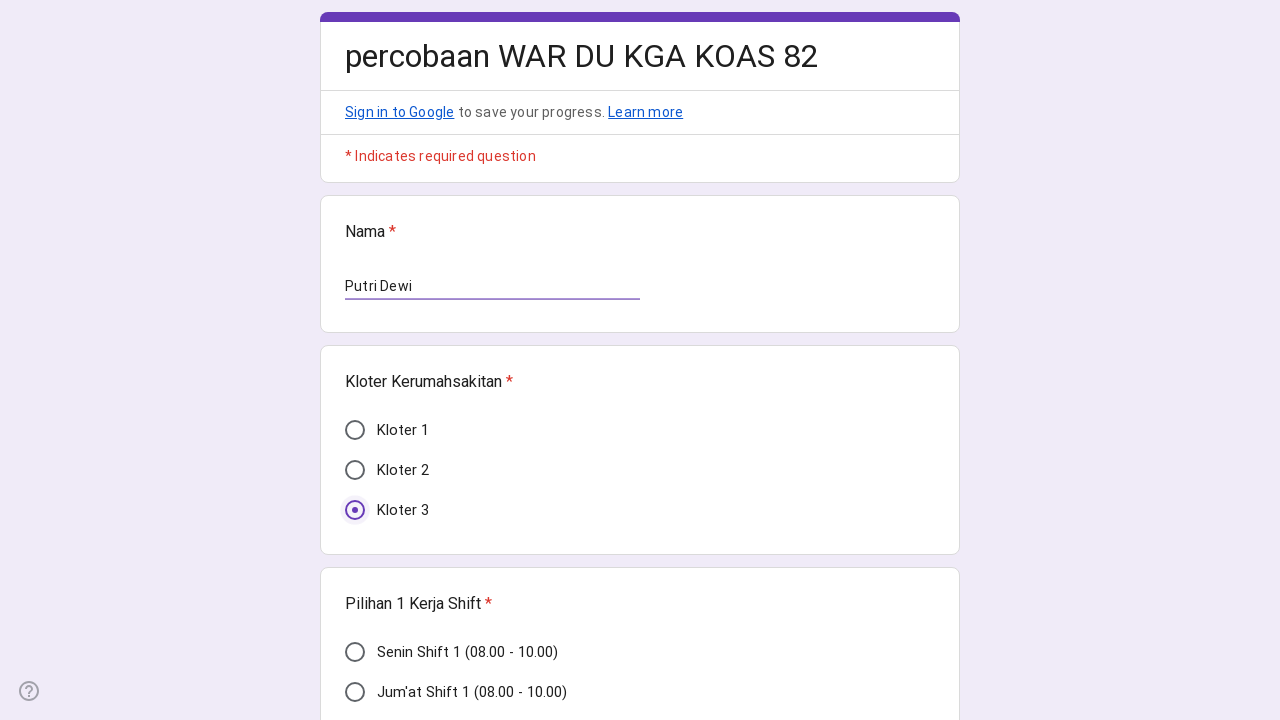

Selected first radio option in third question at (355, 652) on div[role="listitem"] >> nth=2 >> div[role="radio"] >> nth=0
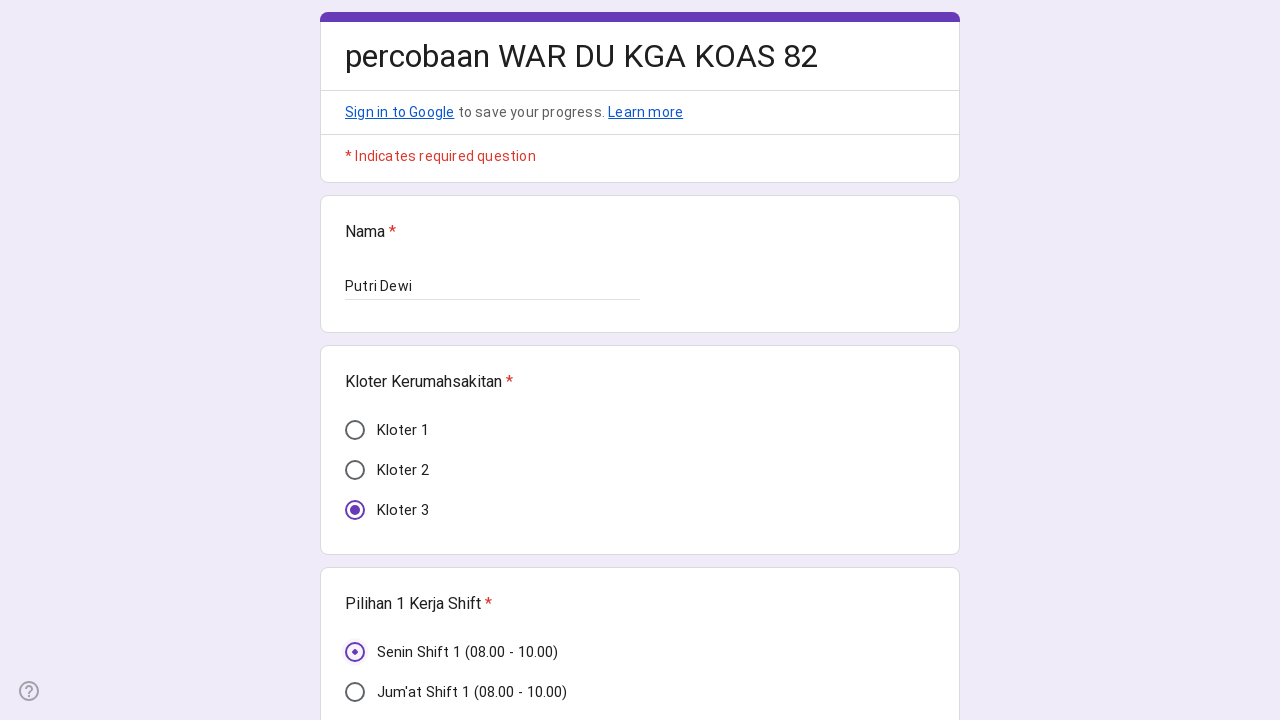

Filled fourth field with '0' on input[type="text"] >> nth=1
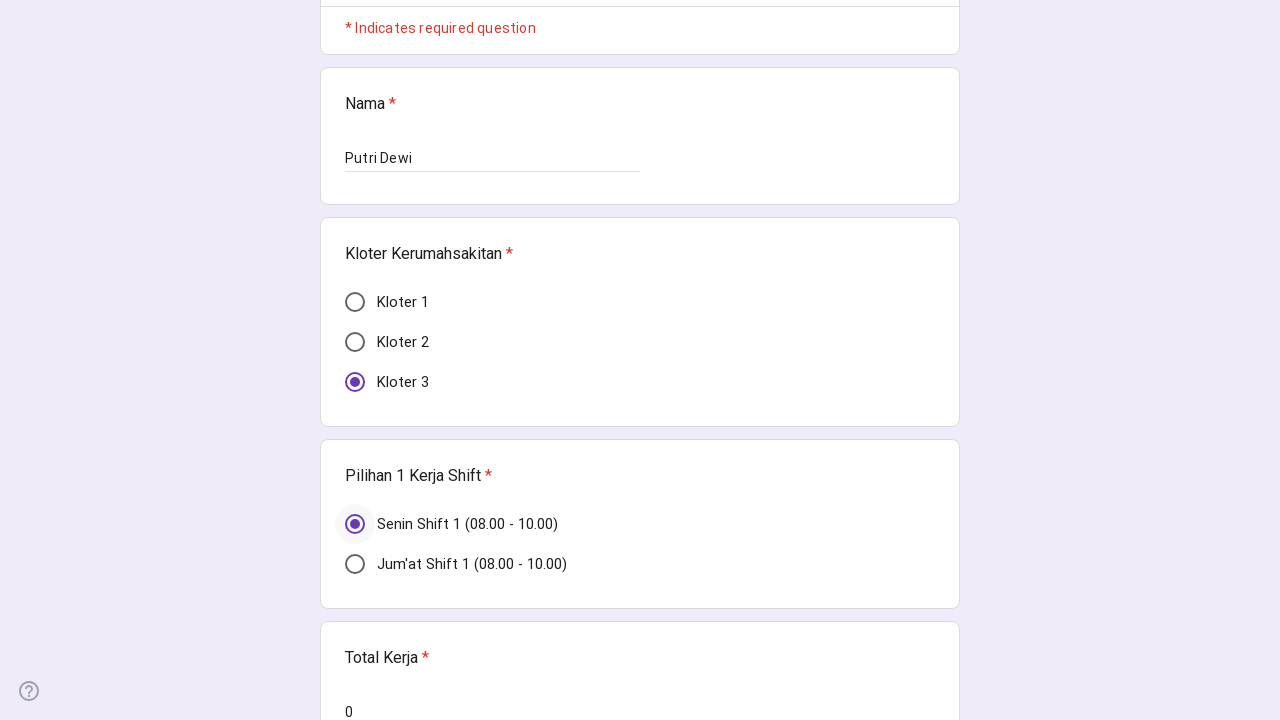

Selected first radio option in fifth question at (355, 360) on div[role="listitem"] >> nth=4 >> div[role="radio"] >> nth=0
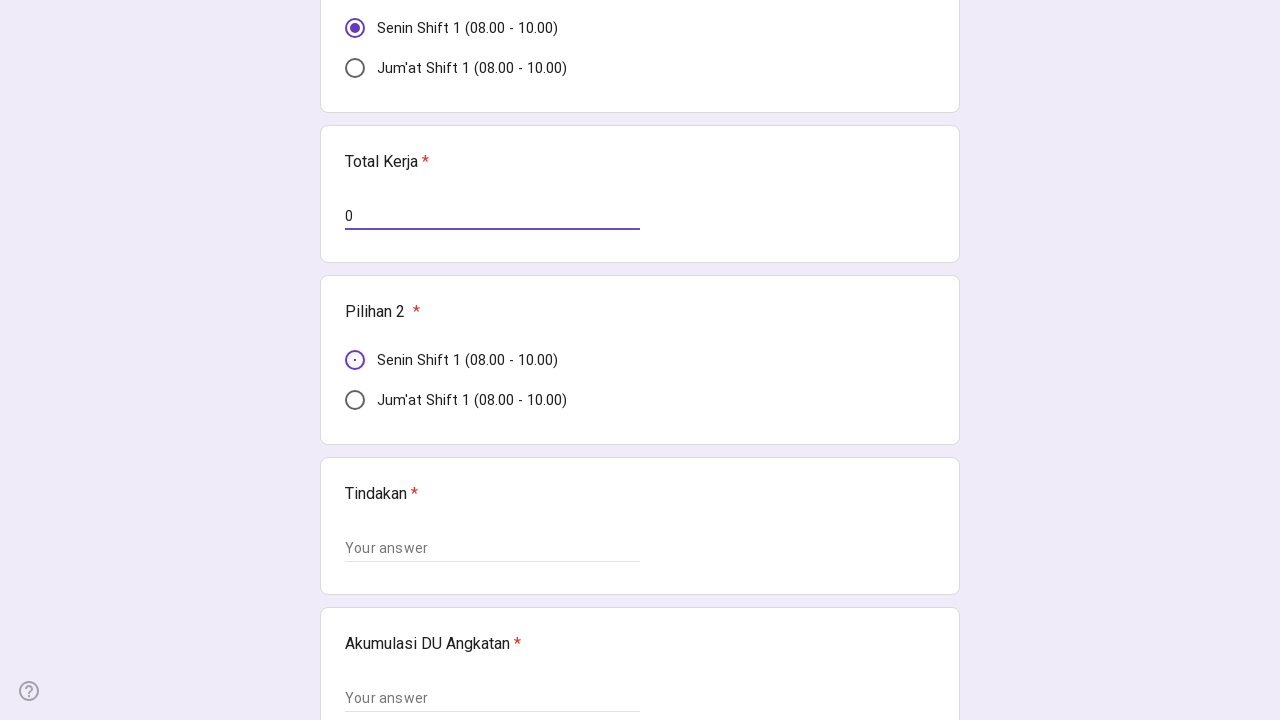

Filled sixth field with 'dx biasa' on input[type="text"] >> nth=2
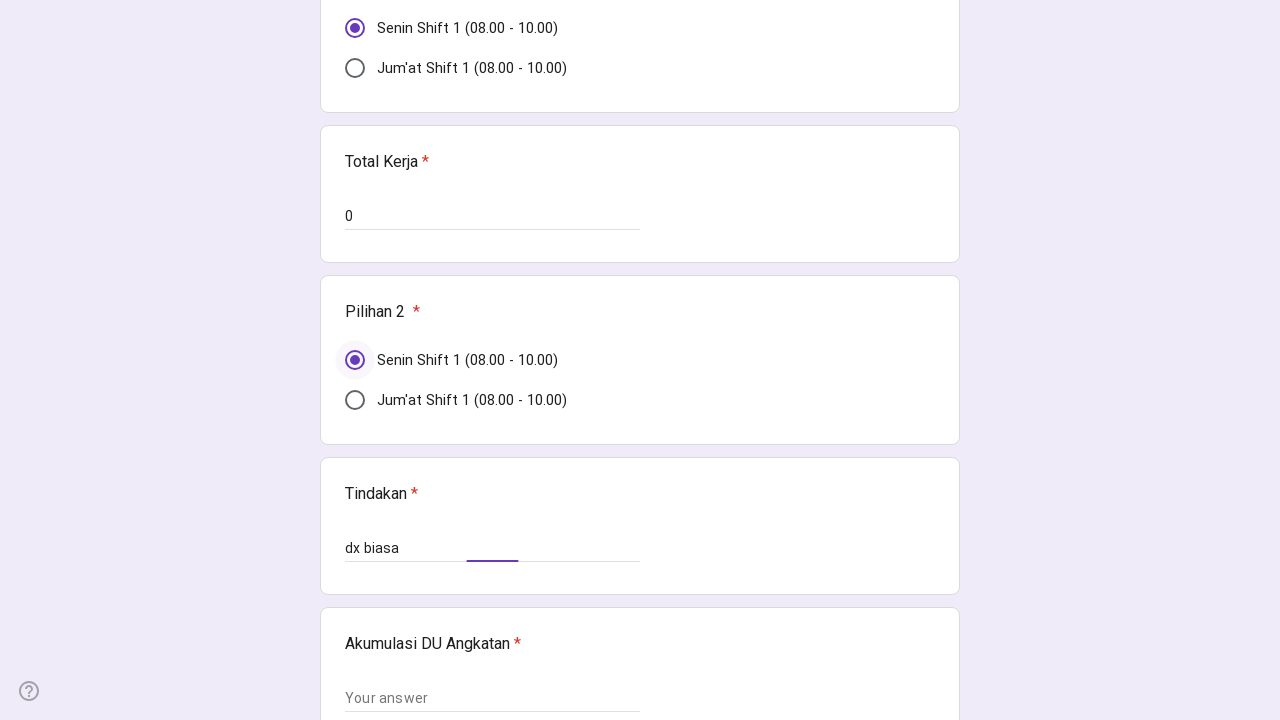

Filled seventh field with '0' on input[type="text"] >> nth=3
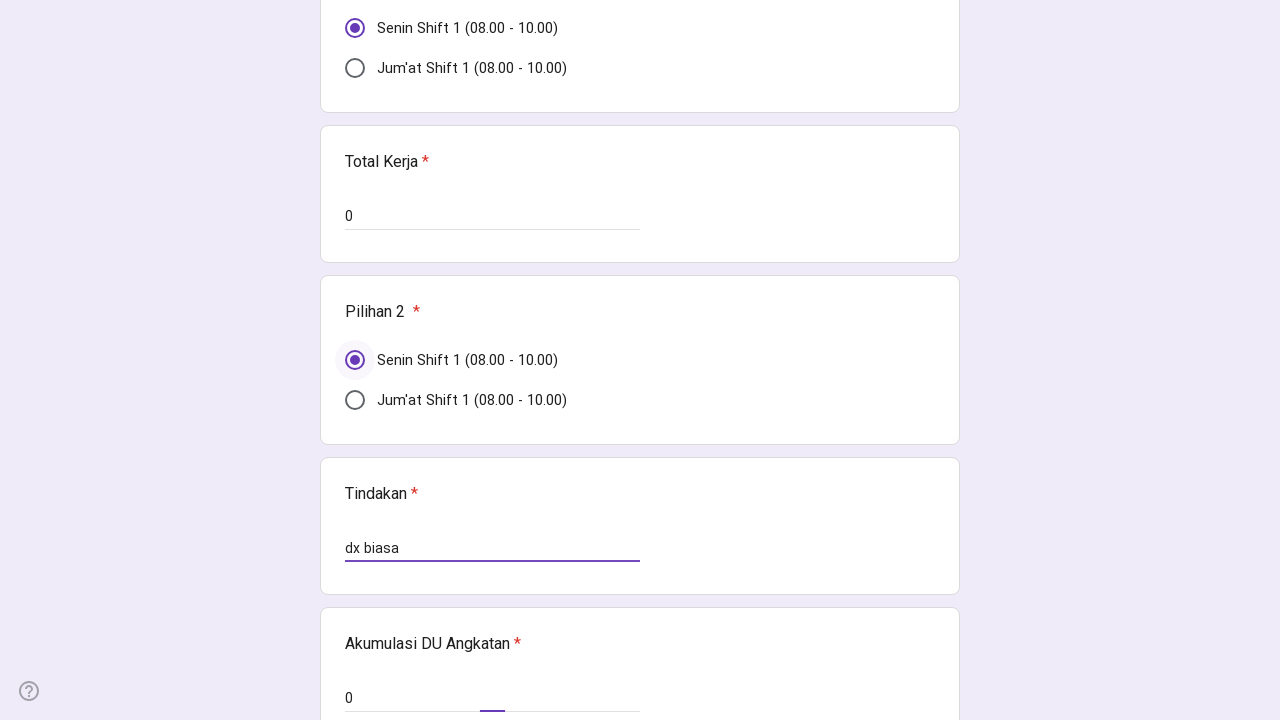

Clicked Submit button to submit the form at (369, 533) on div[role="button"] >> internal:has-text="Submit"i
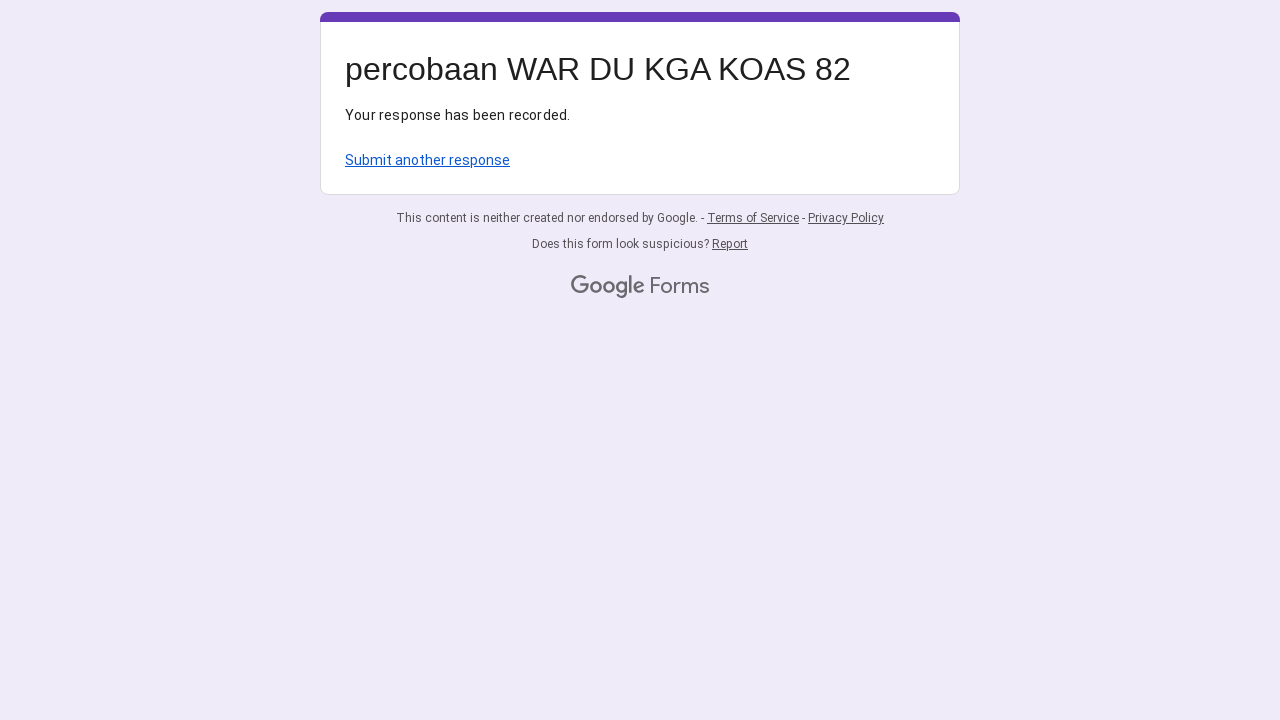

Form submission confirmed - redirected to response page
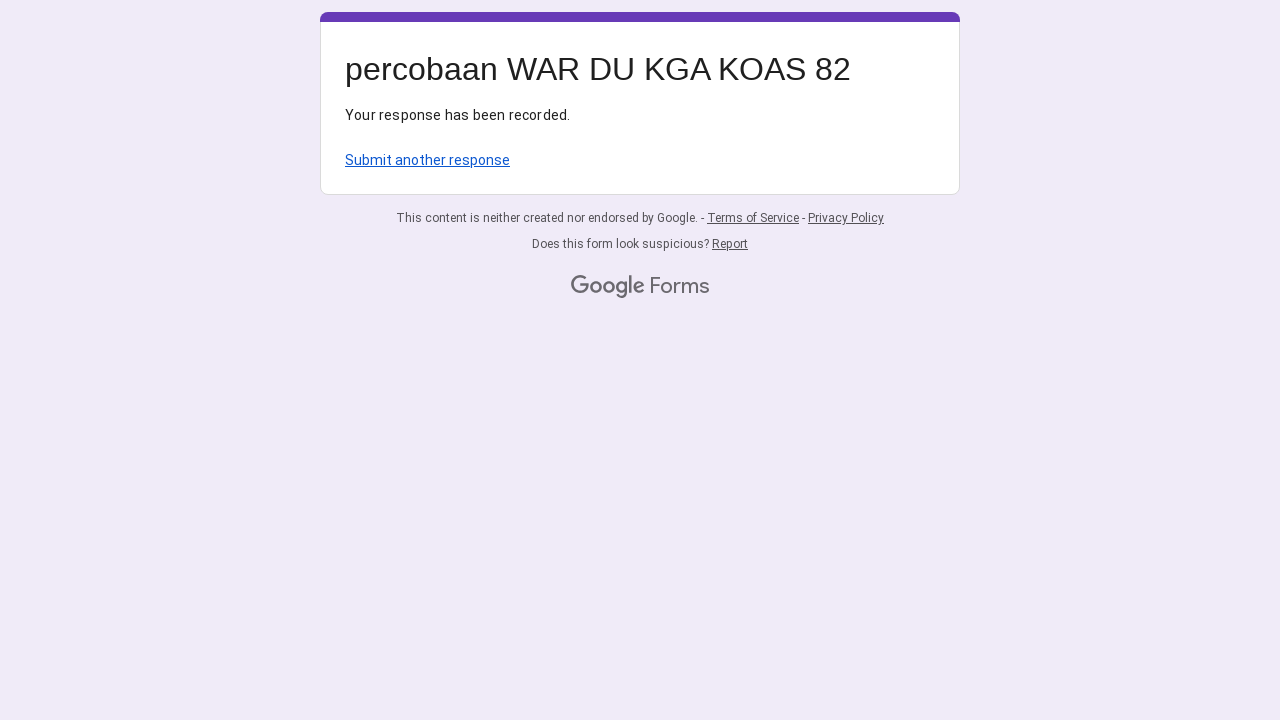

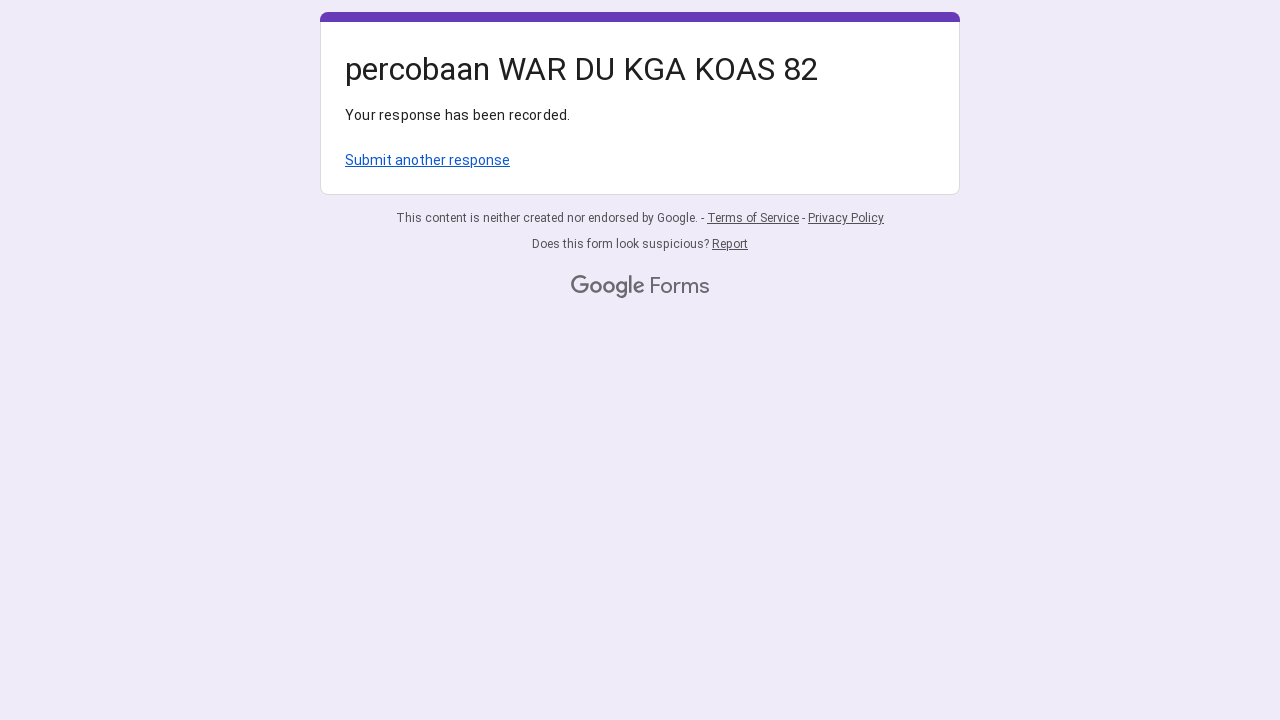